Tests opting out of A/B tests by adding an opt-out cookie before visiting the target page, then navigating to the A/B test page to verify opt-out

Starting URL: http://the-internet.herokuapp.com

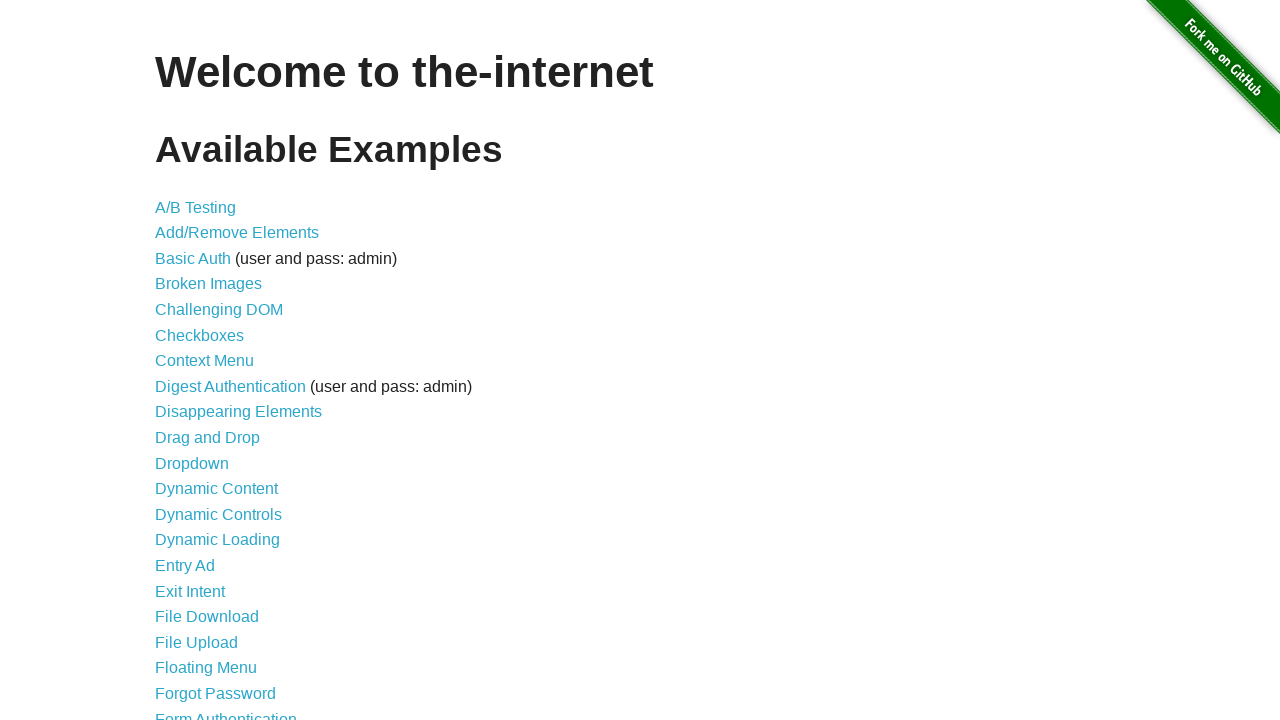

Added optimizelyOptOut cookie to opt out of A/B tests
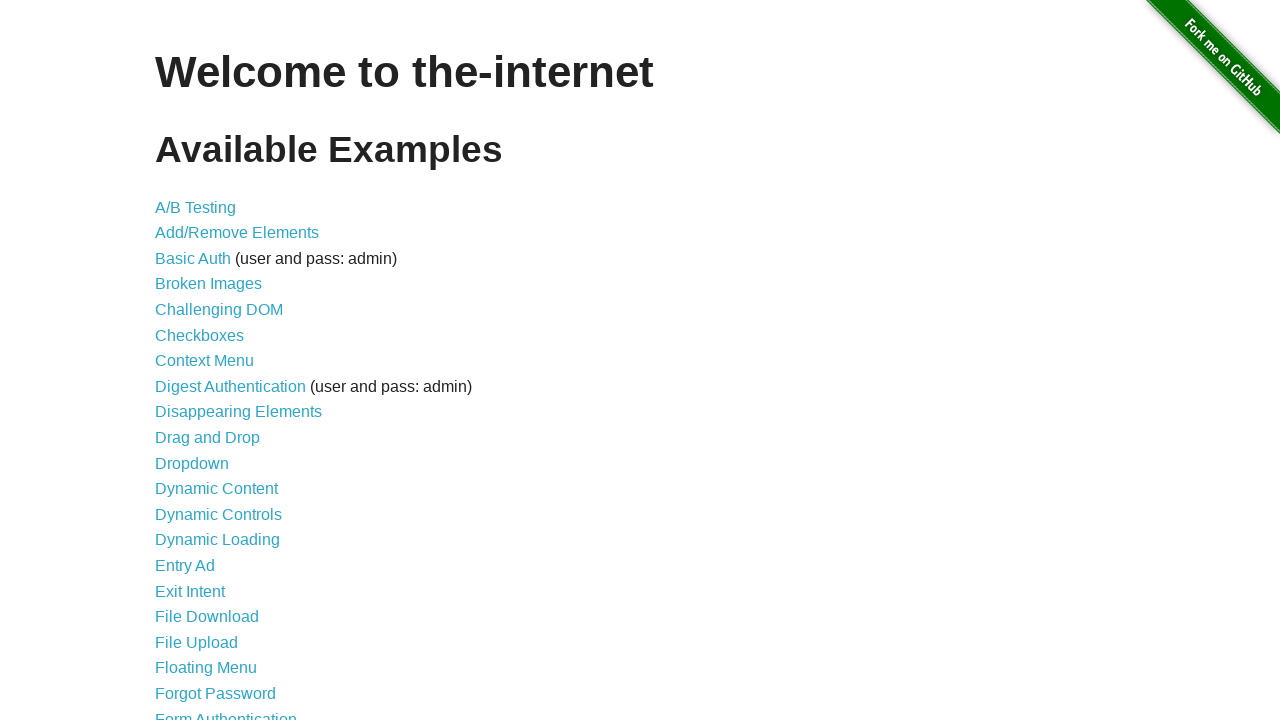

Navigated to A/B test page
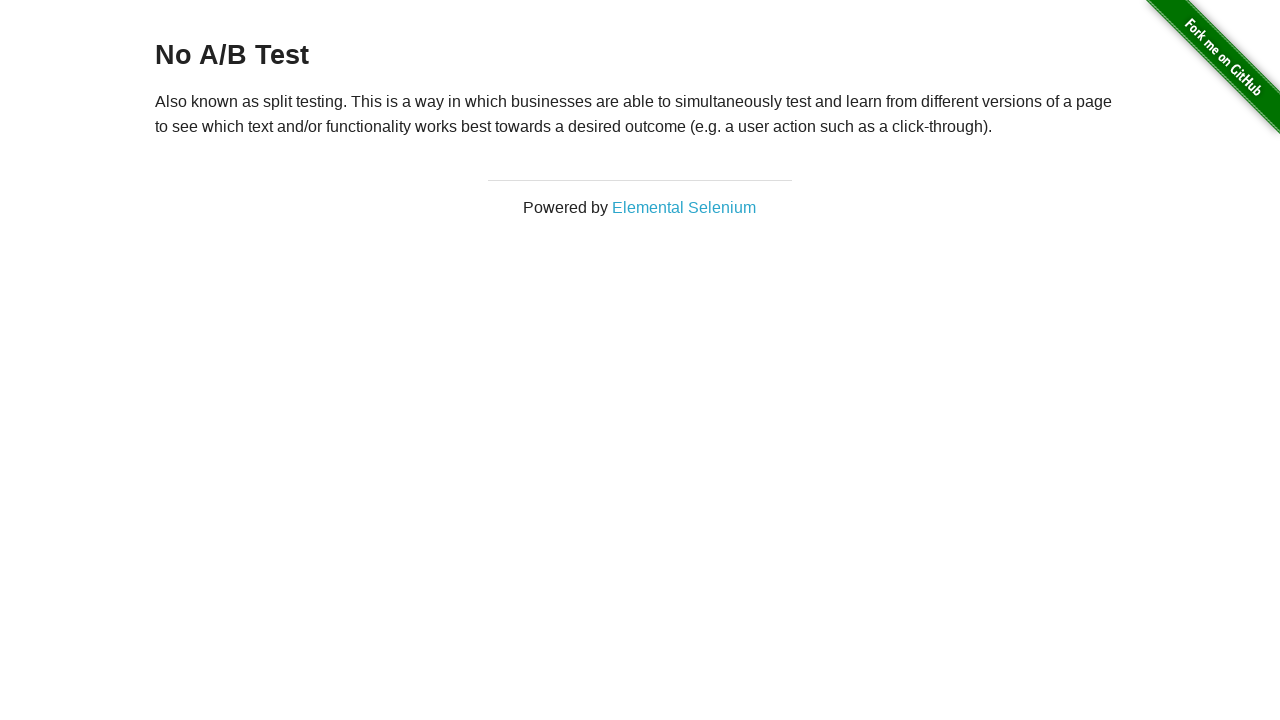

Retrieved heading text from page
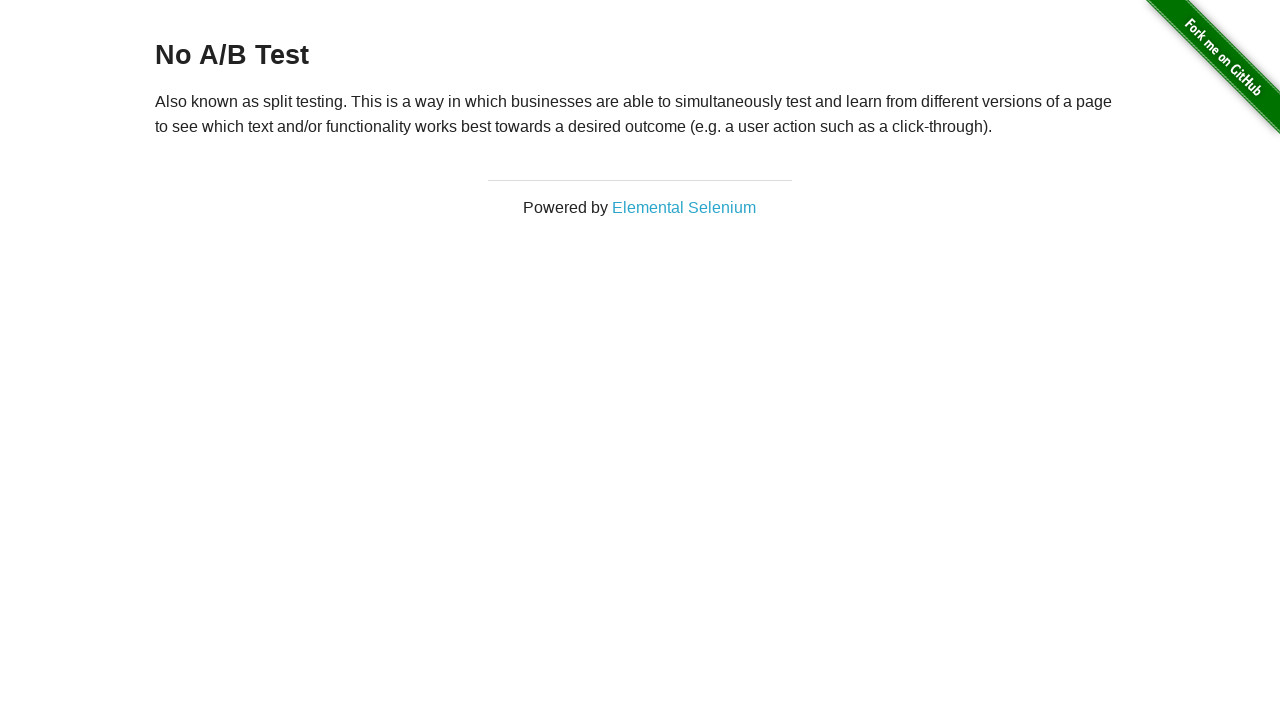

Verified opt-out was successful - heading confirms 'No A/B Test'
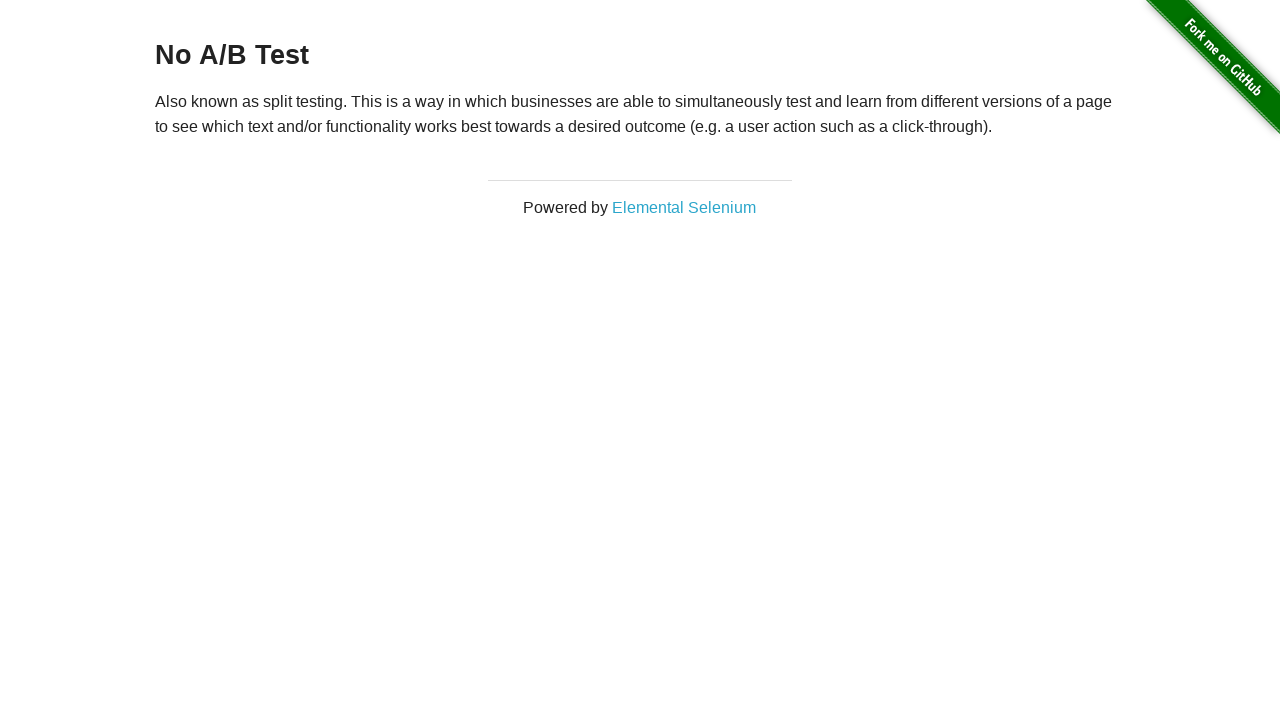

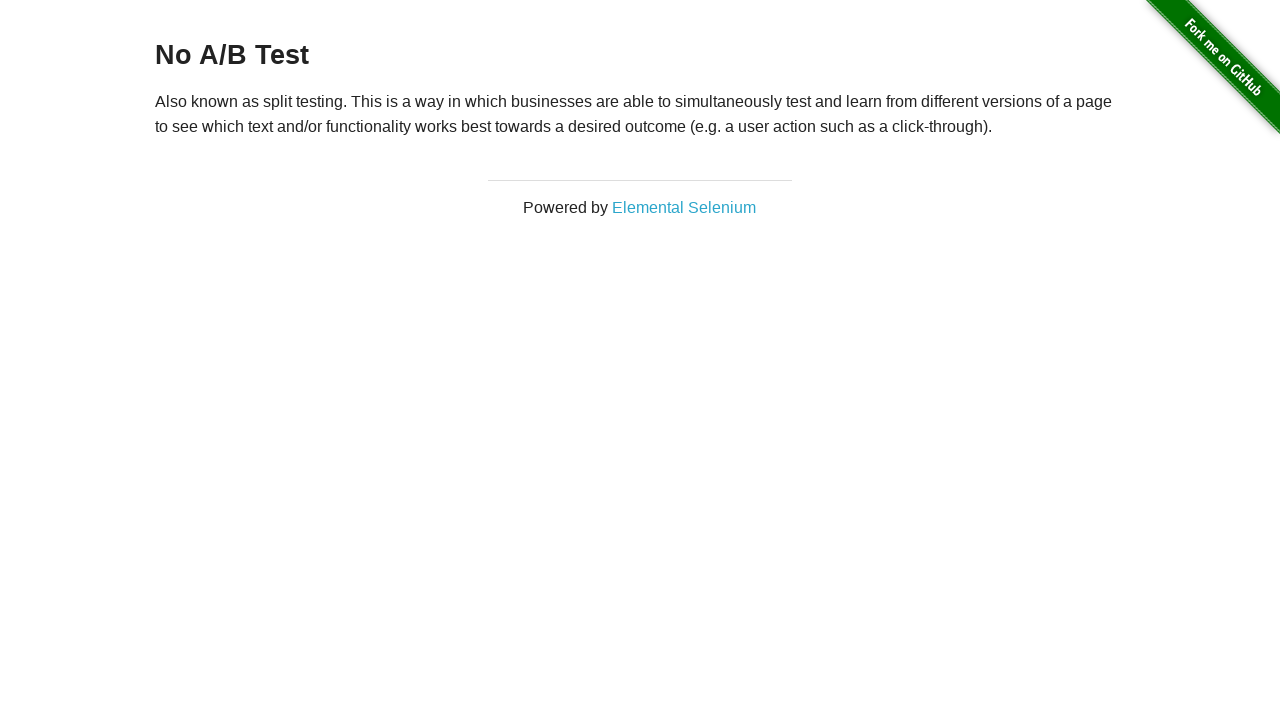